Tests drag and drop functionality by navigating to the drag and drop demo page and dragging element A to element B's position.

Starting URL: https://the-internet.herokuapp.com/

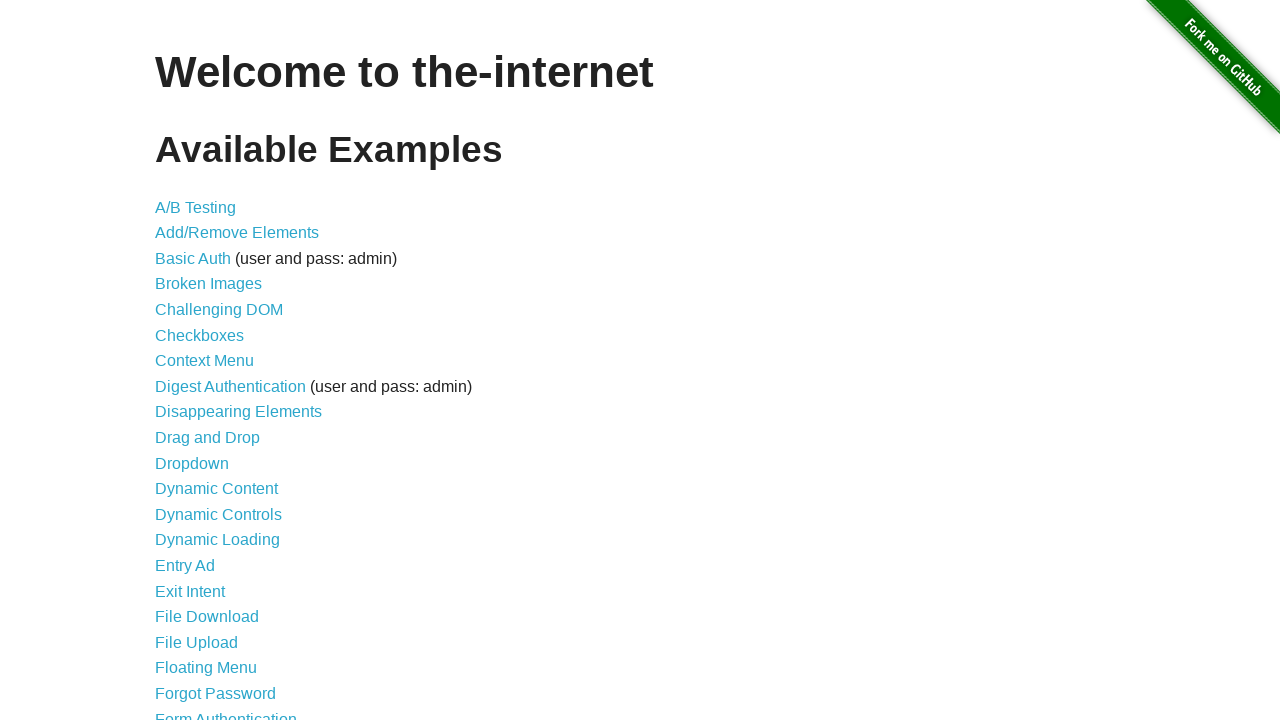

Clicked on 'Drag and Drop' link to navigate to the demo page at (208, 438) on xpath=//a[contains(text(),'Drag and Drop')]
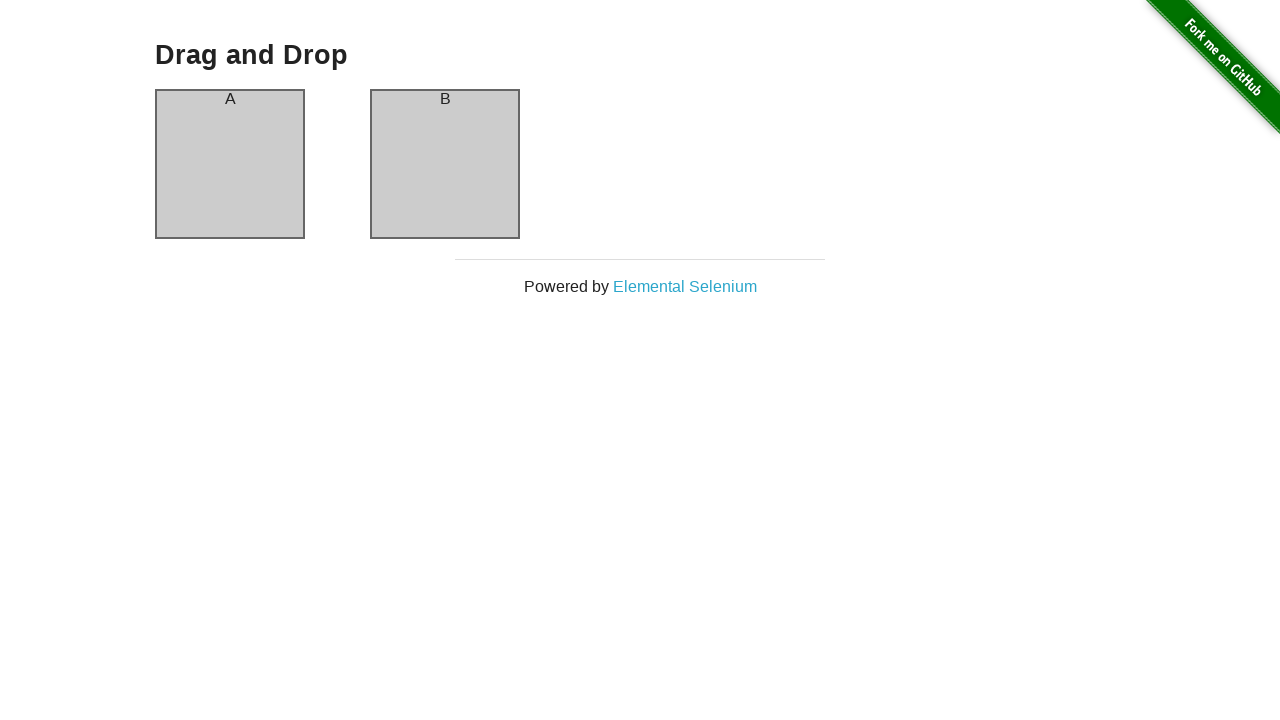

Drag and drop elements loaded (column-a visible)
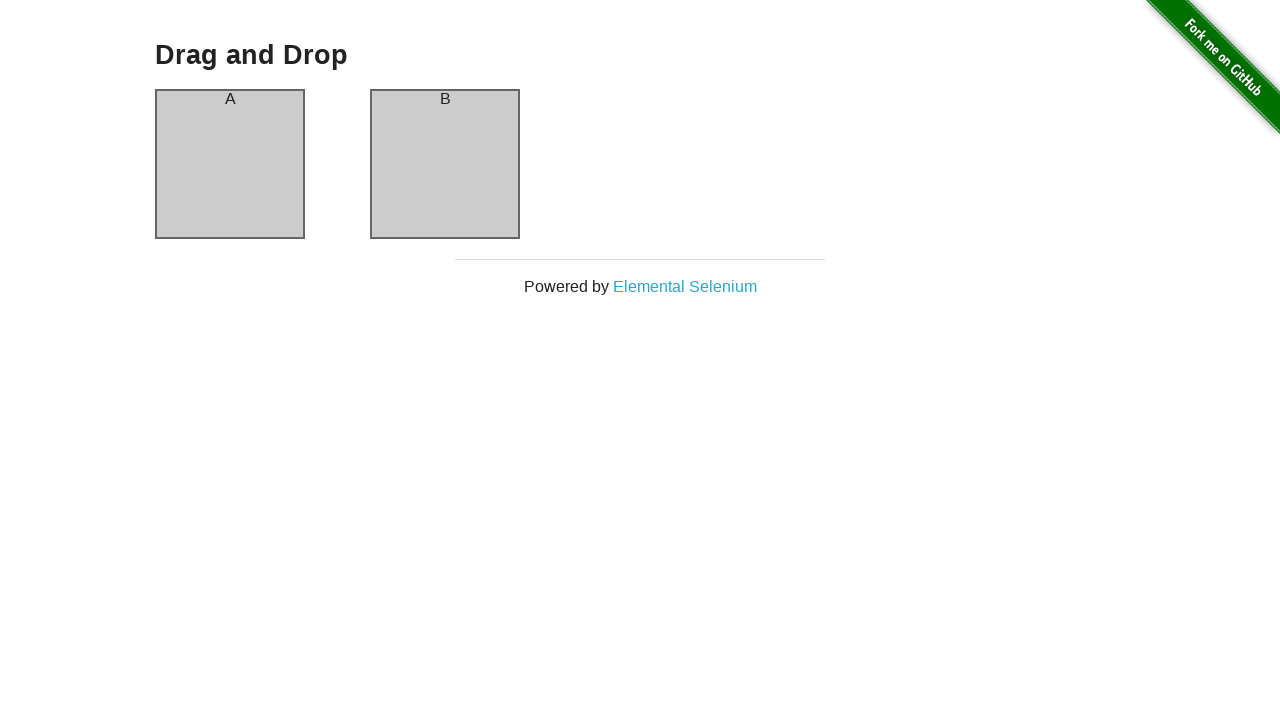

Located source element (column-a) and destination element (column-b)
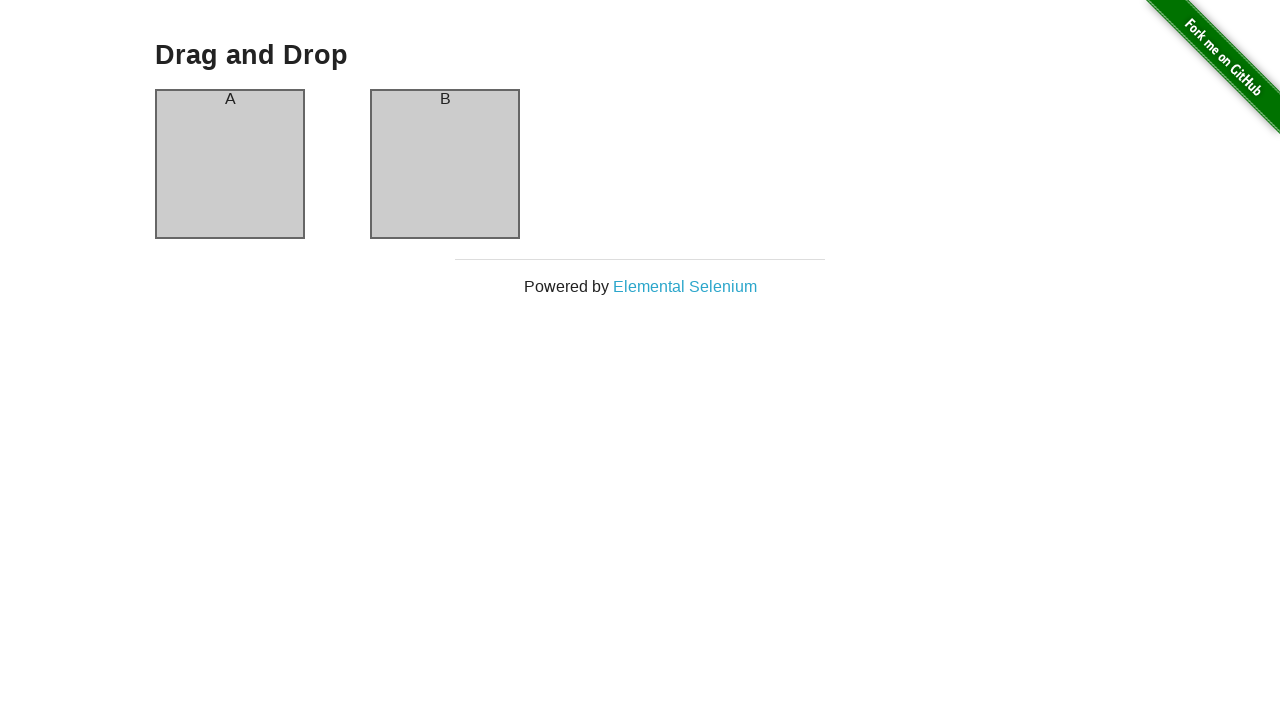

Dragged element A to element B's position at (445, 164)
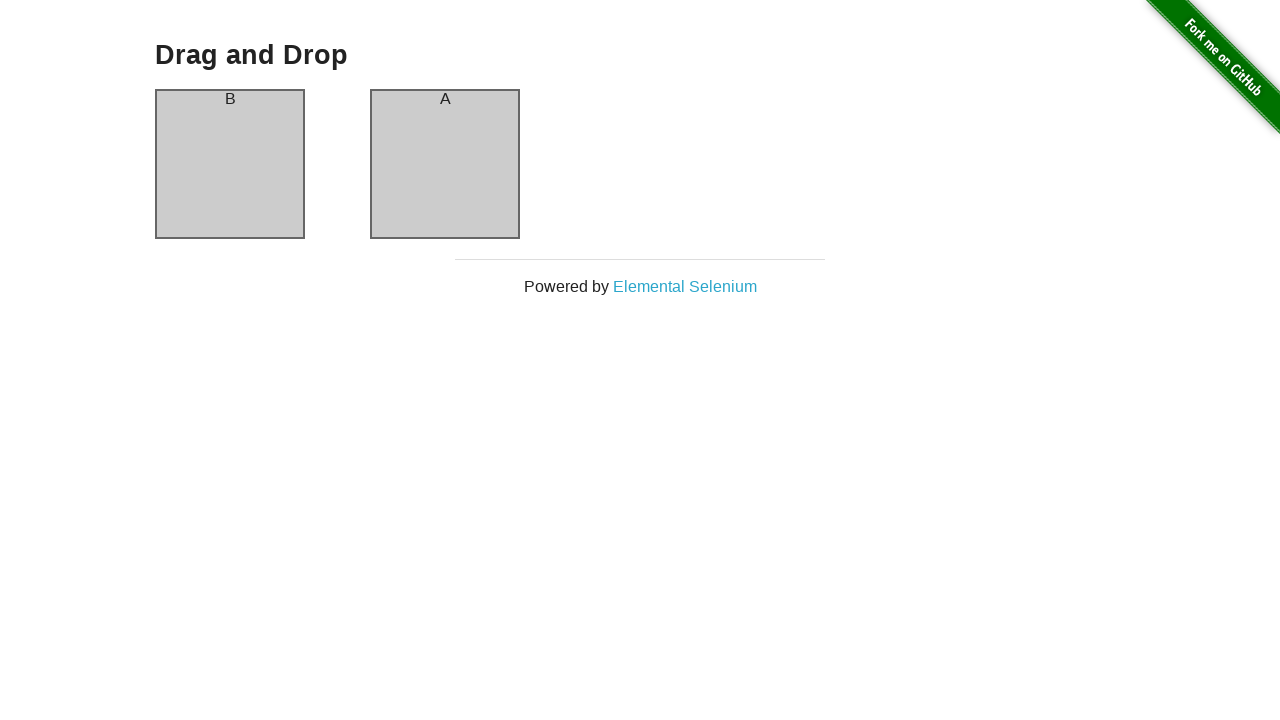

Waited 1000ms to see the drag and drop result
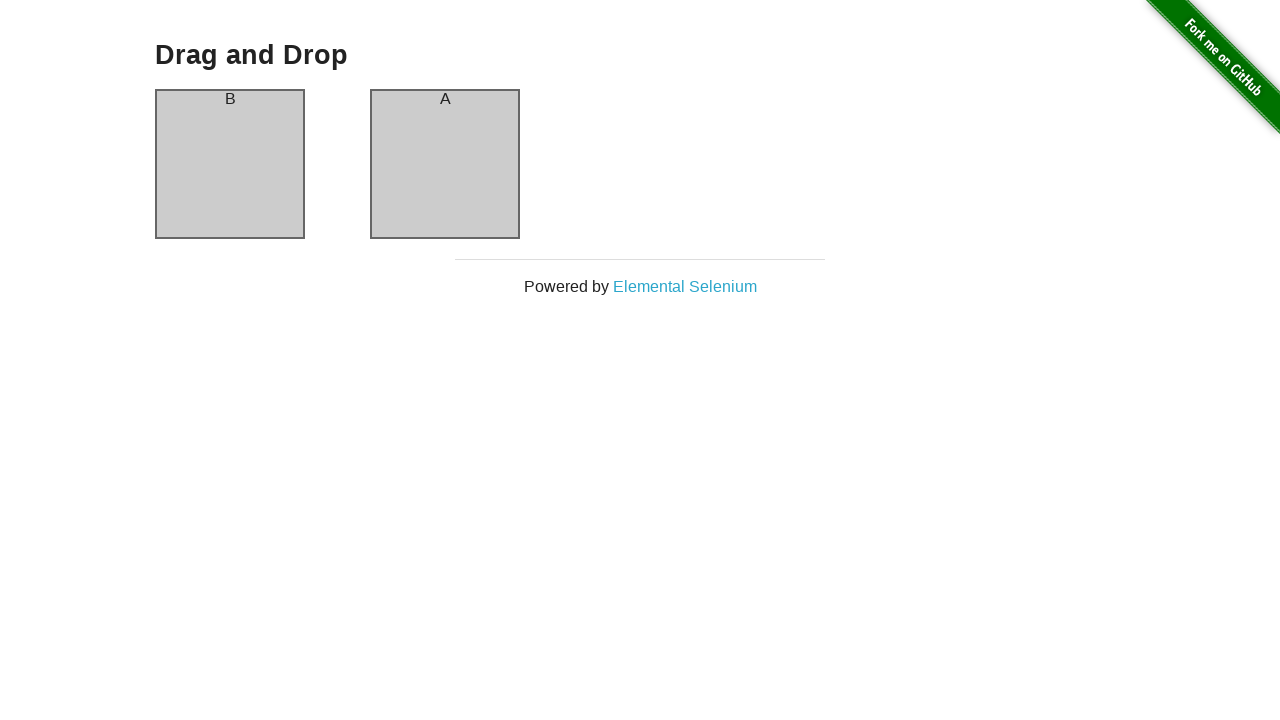

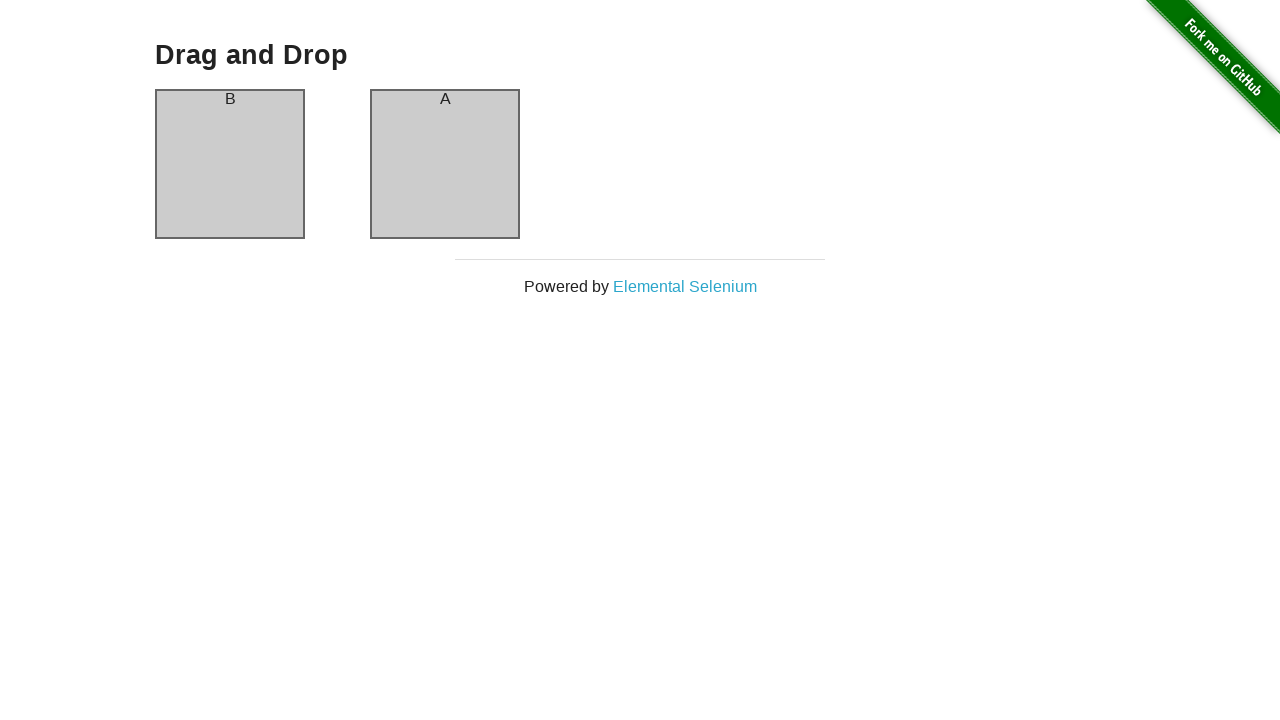